Tests the login page by verifying the page title is "Authorization" and checking that the "Remember me on this computer" checkbox can be selected and toggled.

Starting URL: http://login2.nextbasecrm.com/

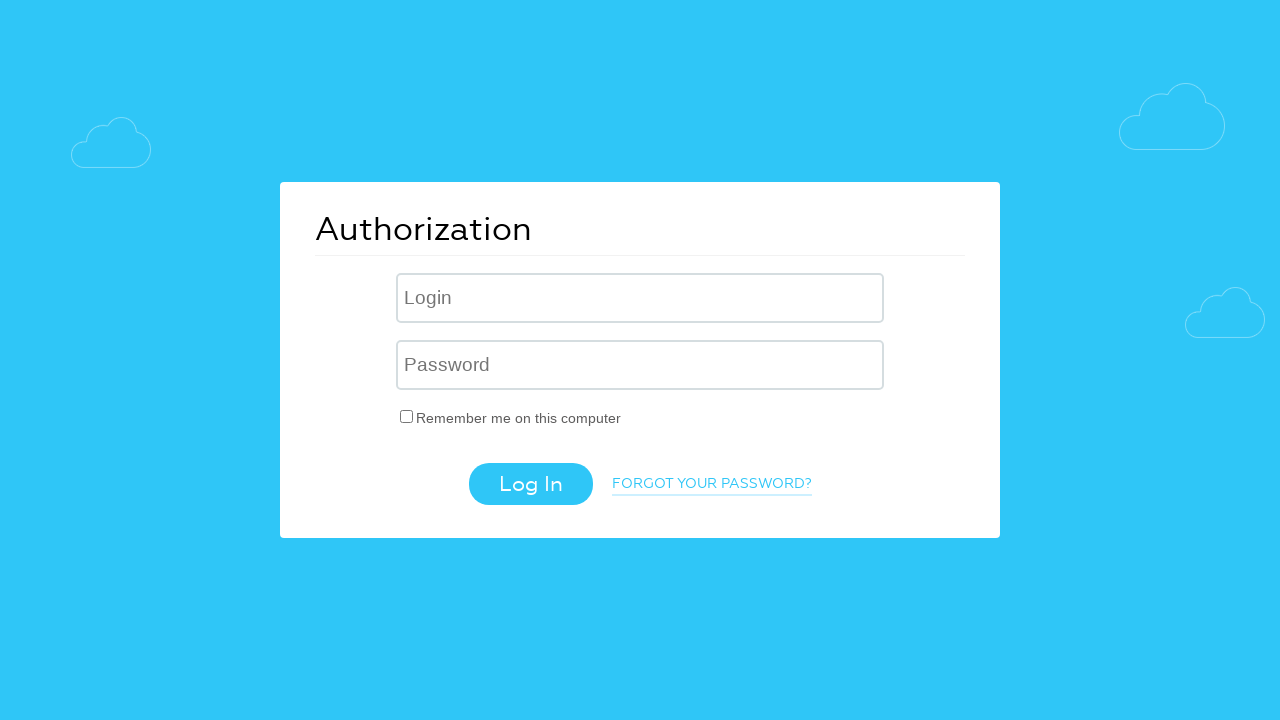

Verified page title equals 'Authorization'
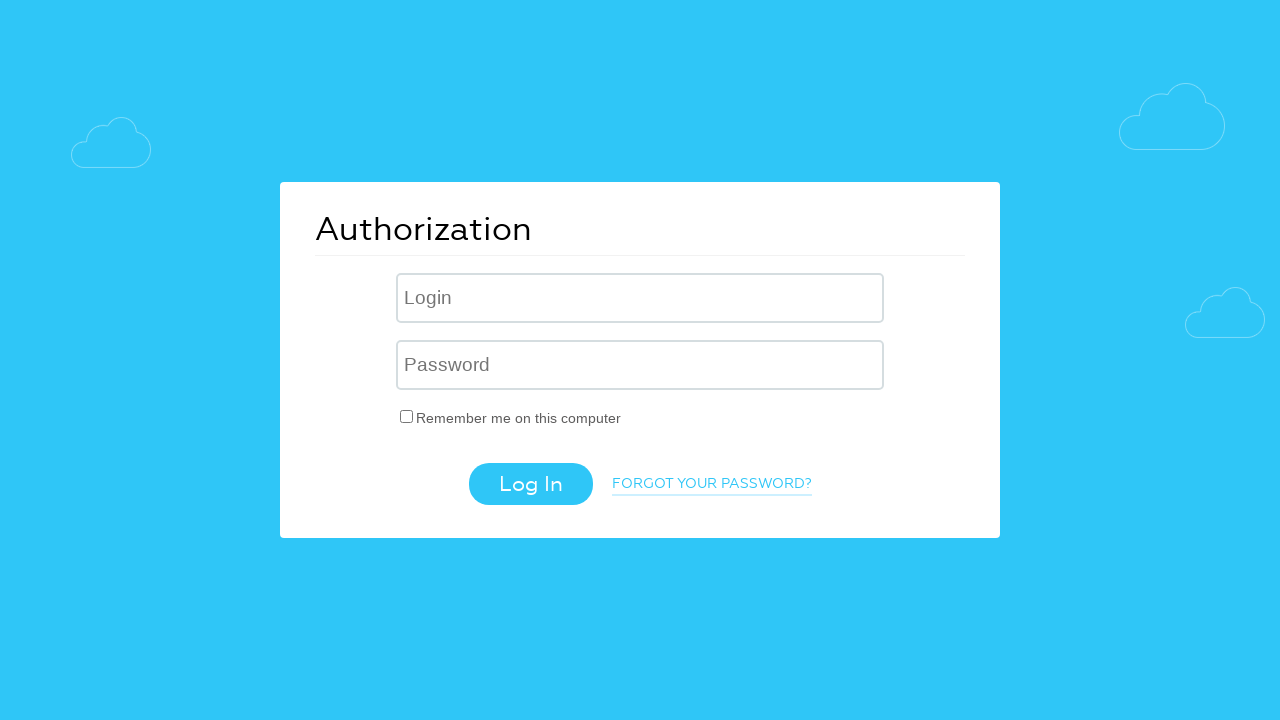

Waited for checkbox element to be visible
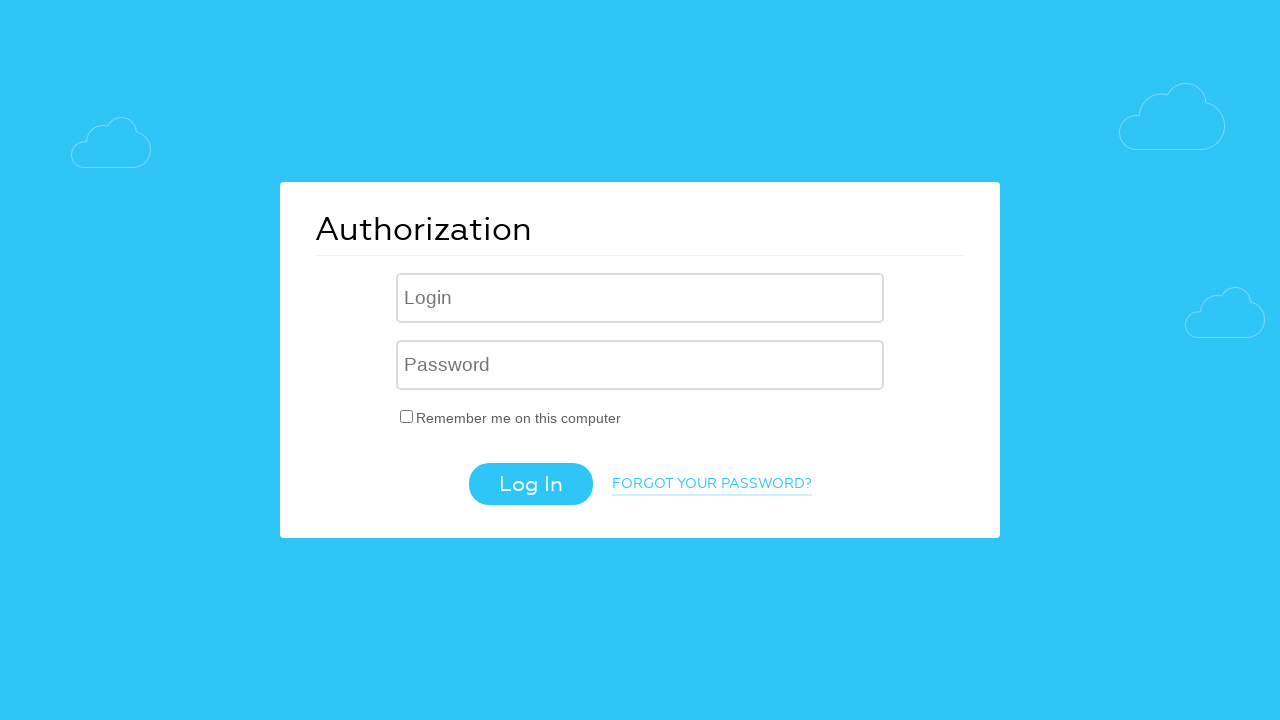

Clicked the 'Remember me on this computer' checkbox to select it at (407, 416) on input[type='checkbox']
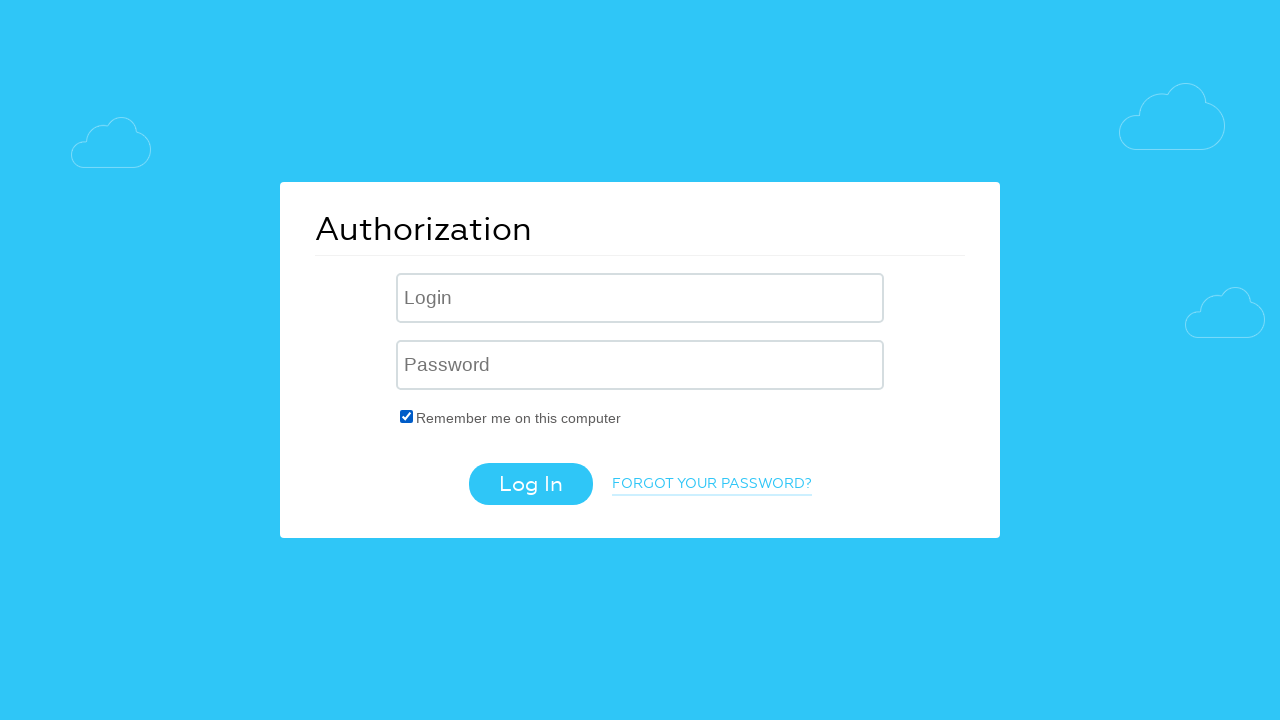

Verified checkbox is selected after clicking
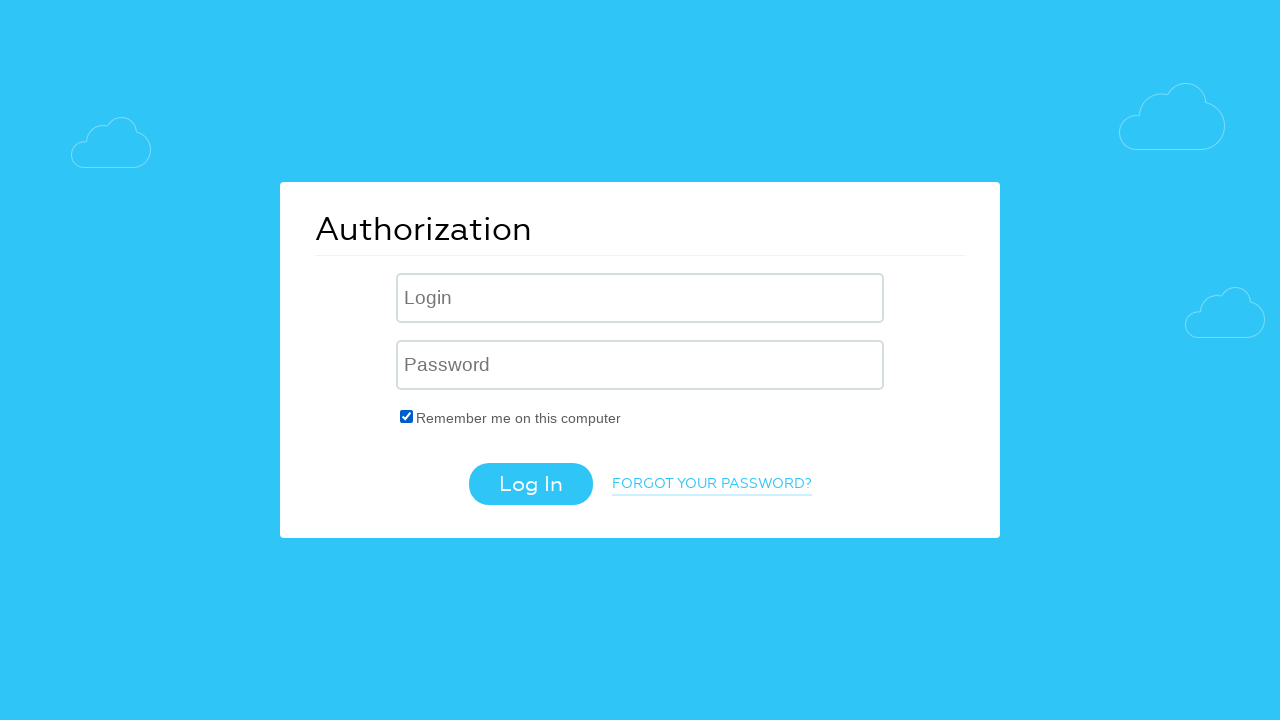

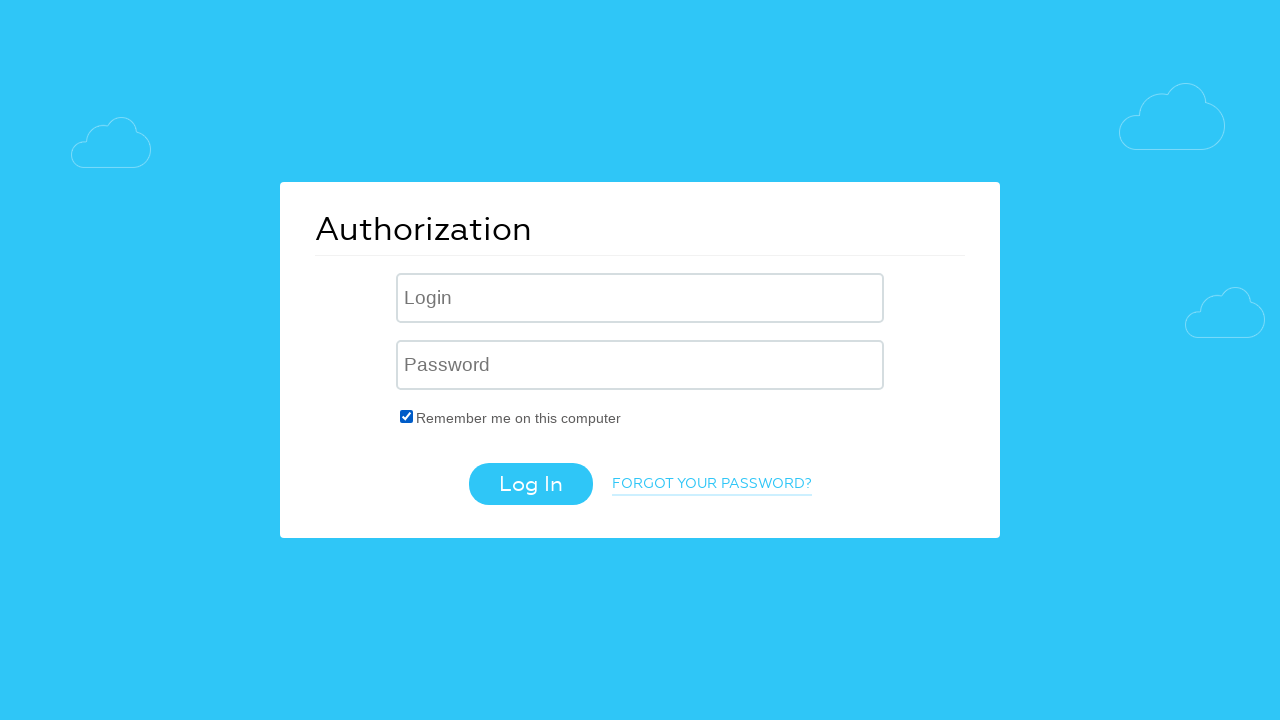